Tests comma-separated CSS selectors by locating links with text "Courses" or "Demo Site" and verifying the element count equals 3

Starting URL: https://academy.naveenautomationlabs.com/

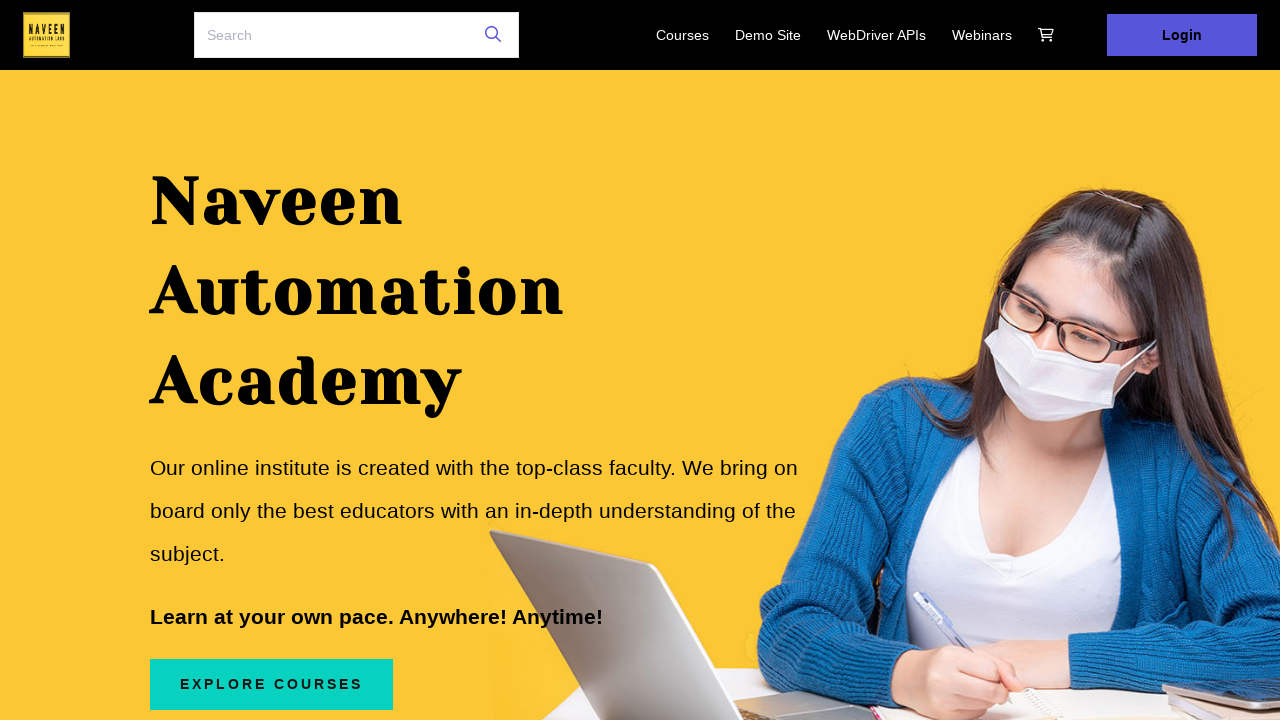

Navigated to https://academy.naveenautomationlabs.com/
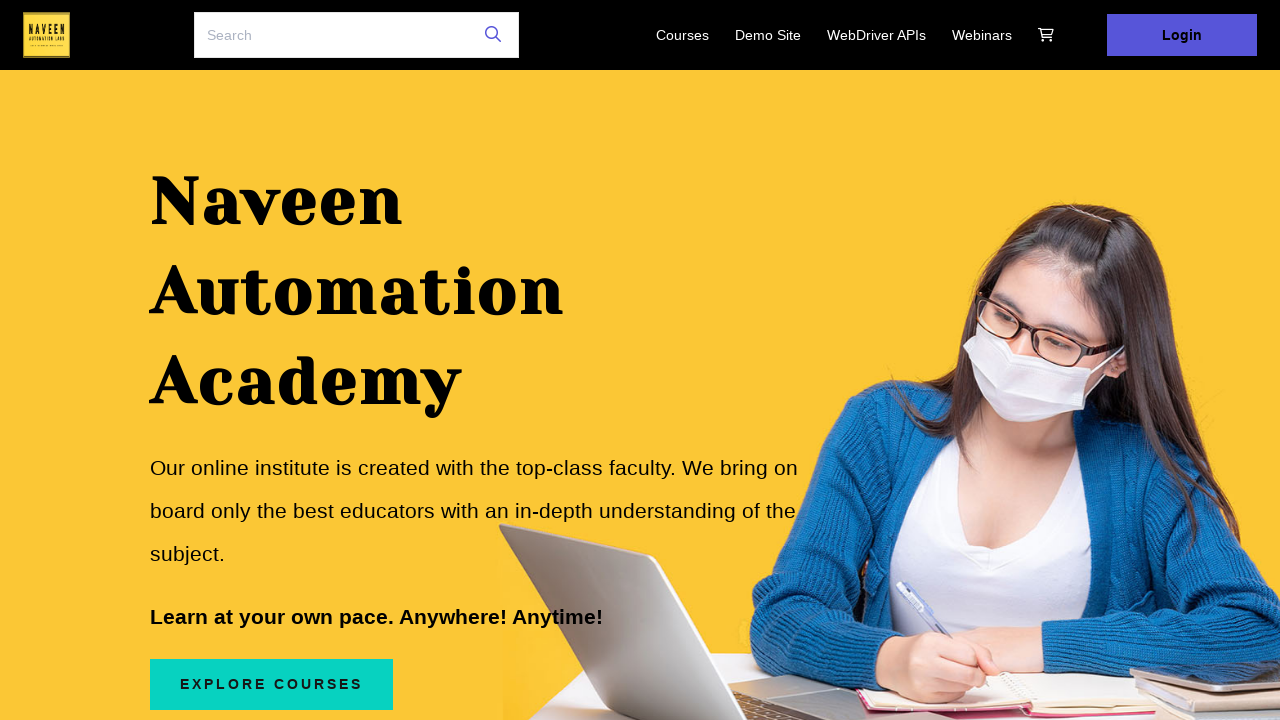

Located elements with text 'Courses' or 'Demo Site' using comma-separated CSS selectors
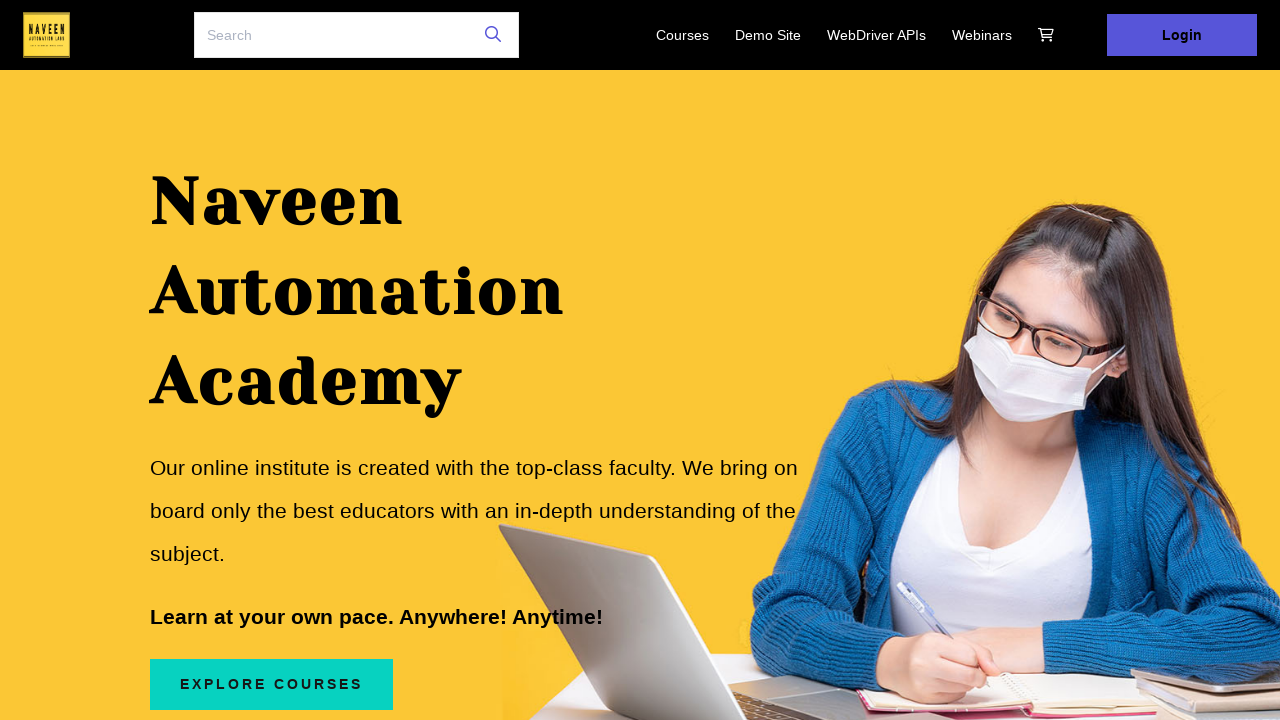

Waited for comma-separated selector elements to be present in the DOM
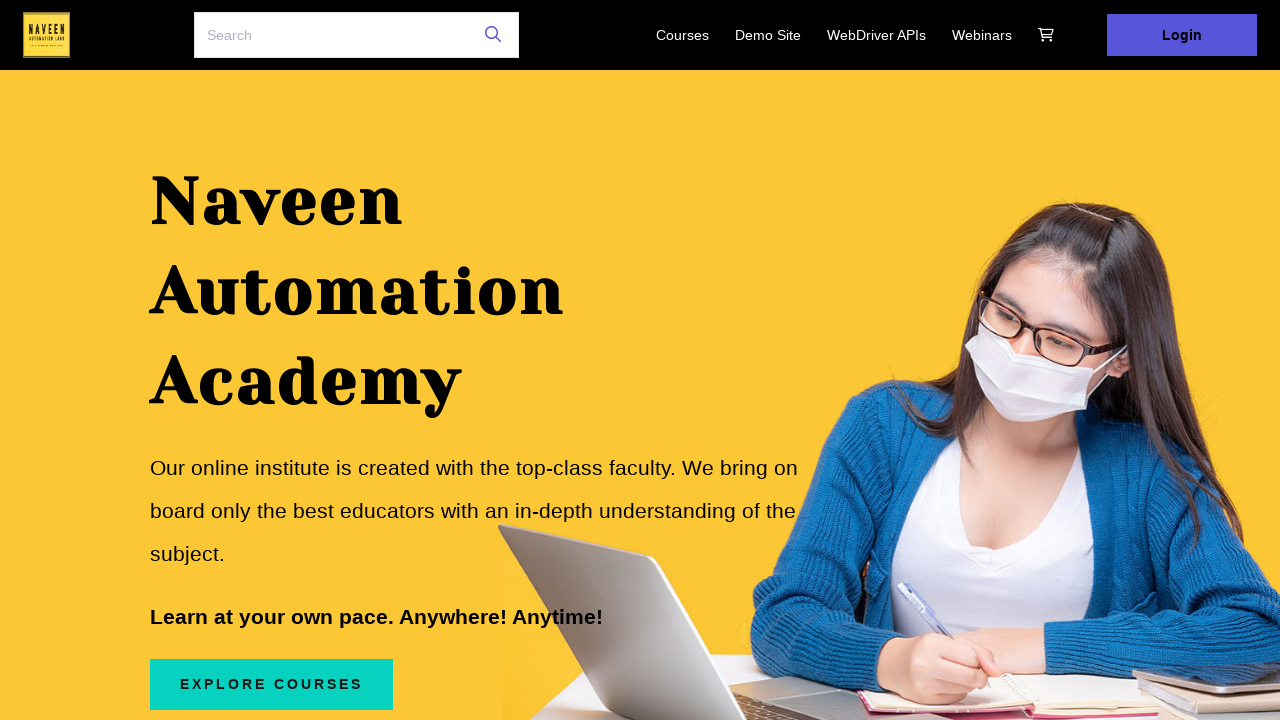

Retrieved element count: 3
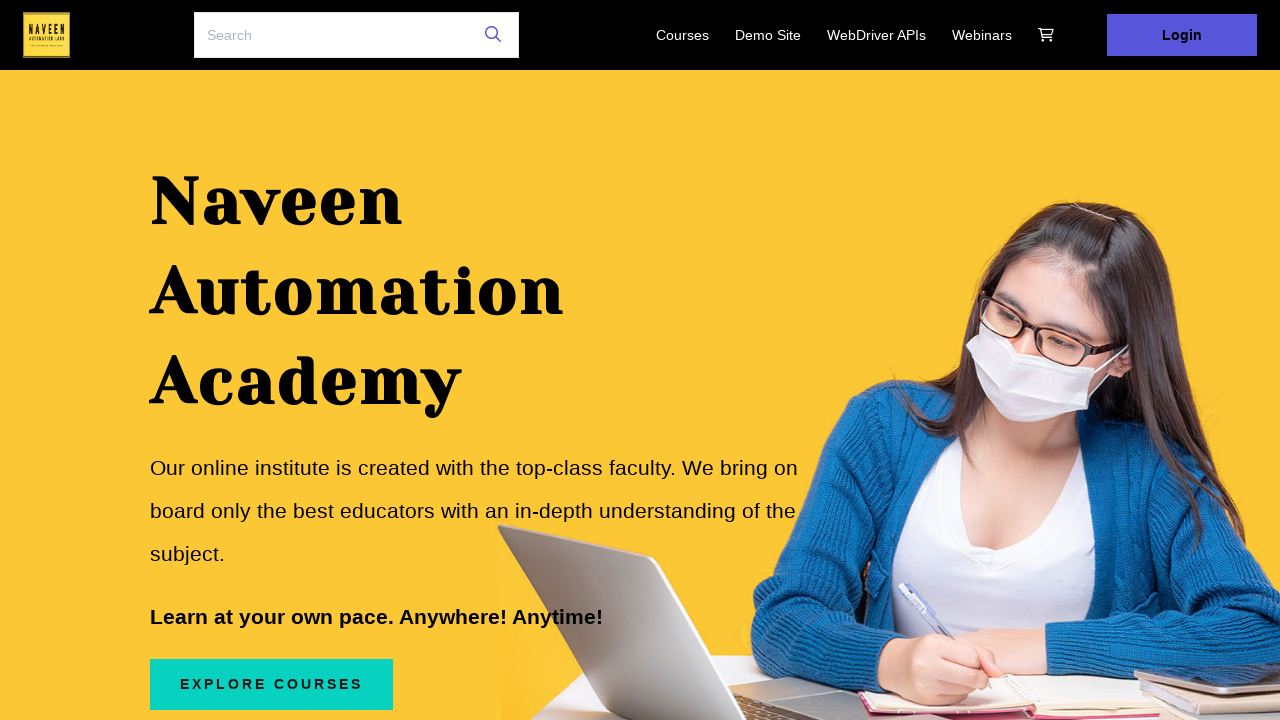

Printed element count: 3
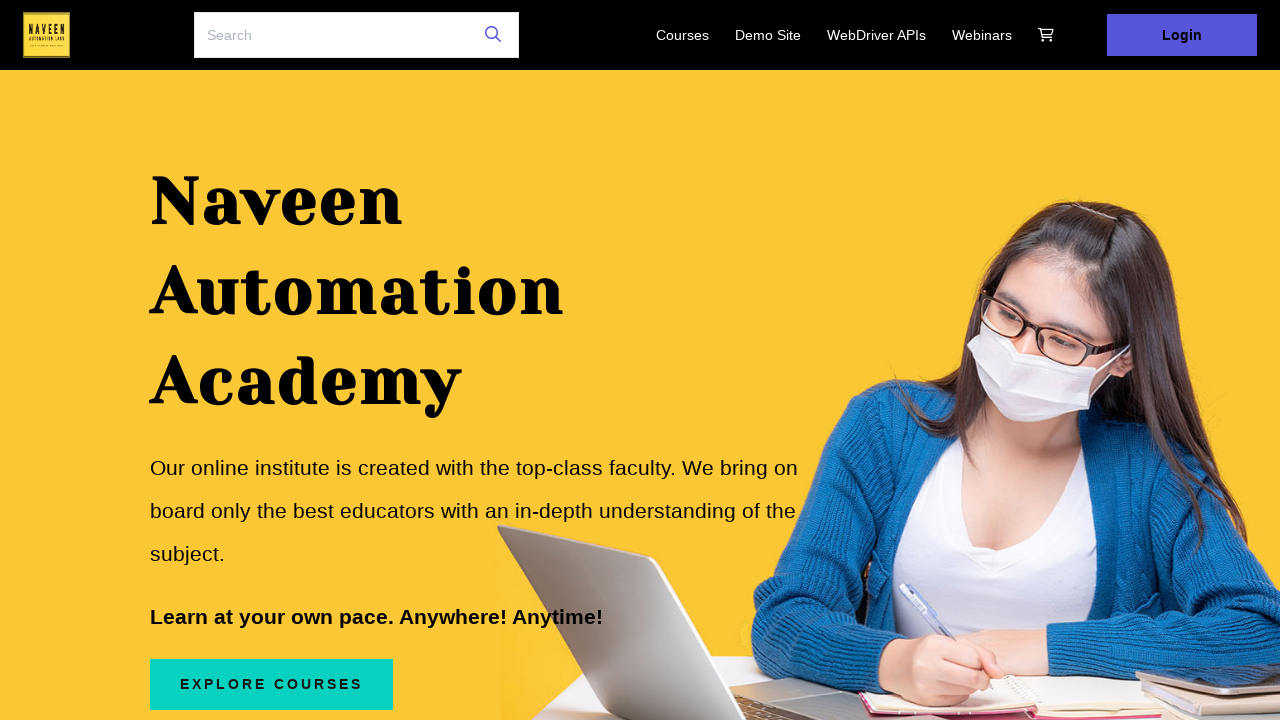

Test PASSED - element count equals 3
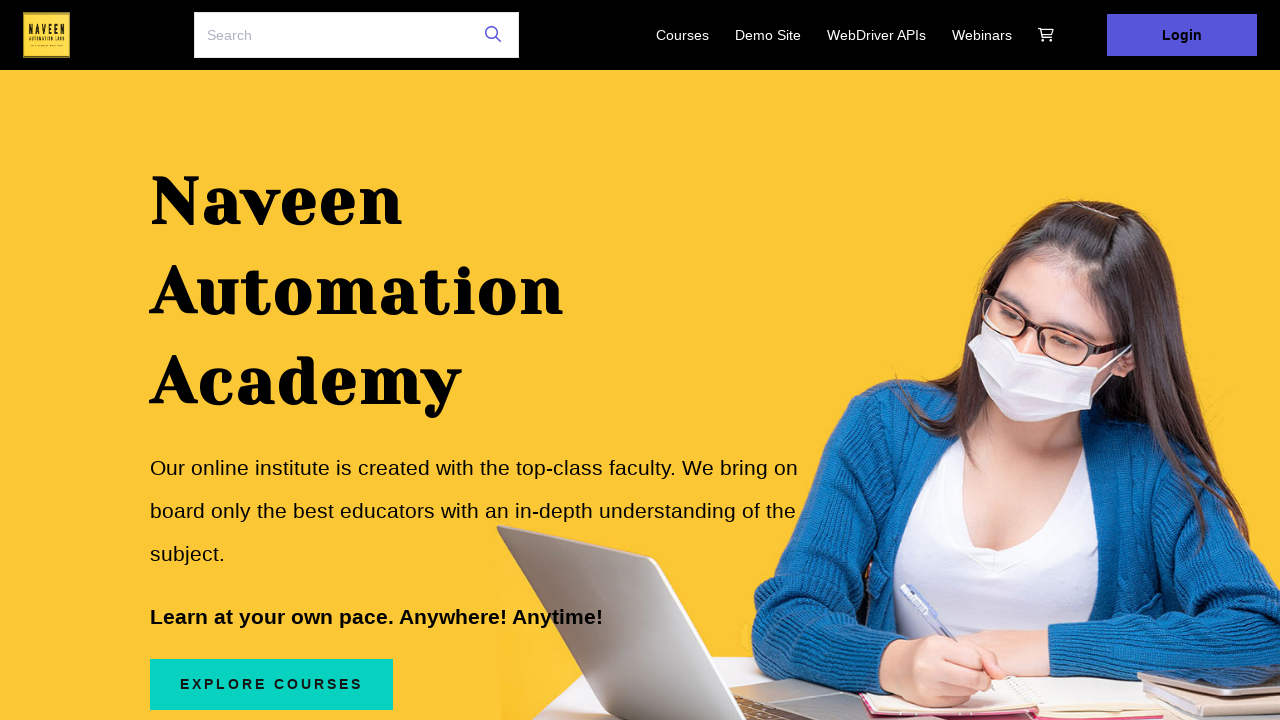

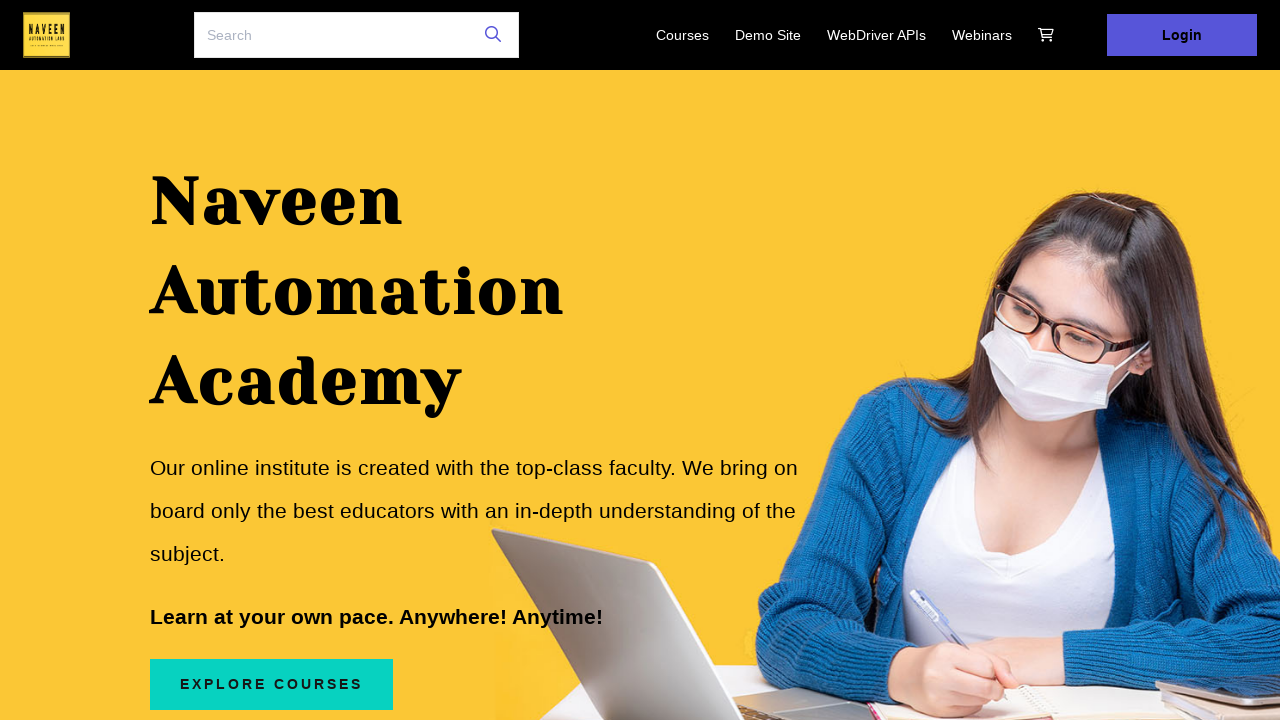